Tests page loading with images blocked by intercepting network requests and aborting image resource types, then verifies the page loads successfully.

Starting URL: https://gorest.co.in/chandamama-stories

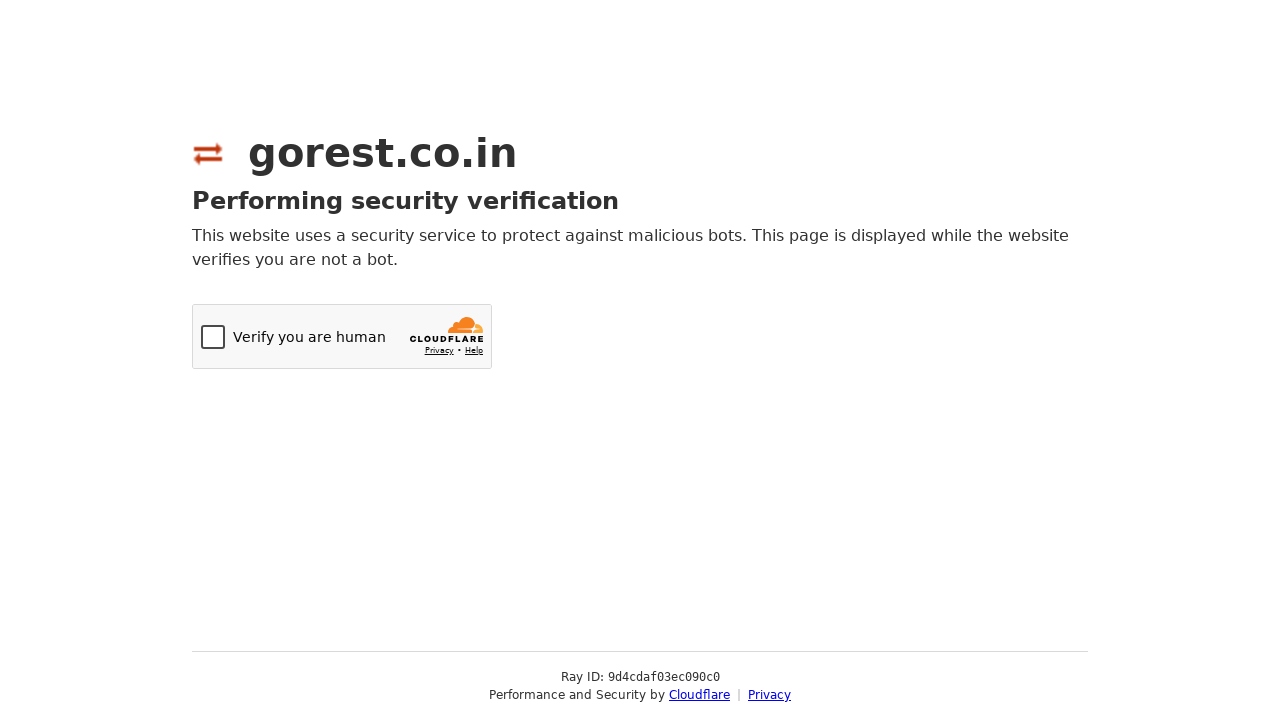

Set up route handler to block image resources
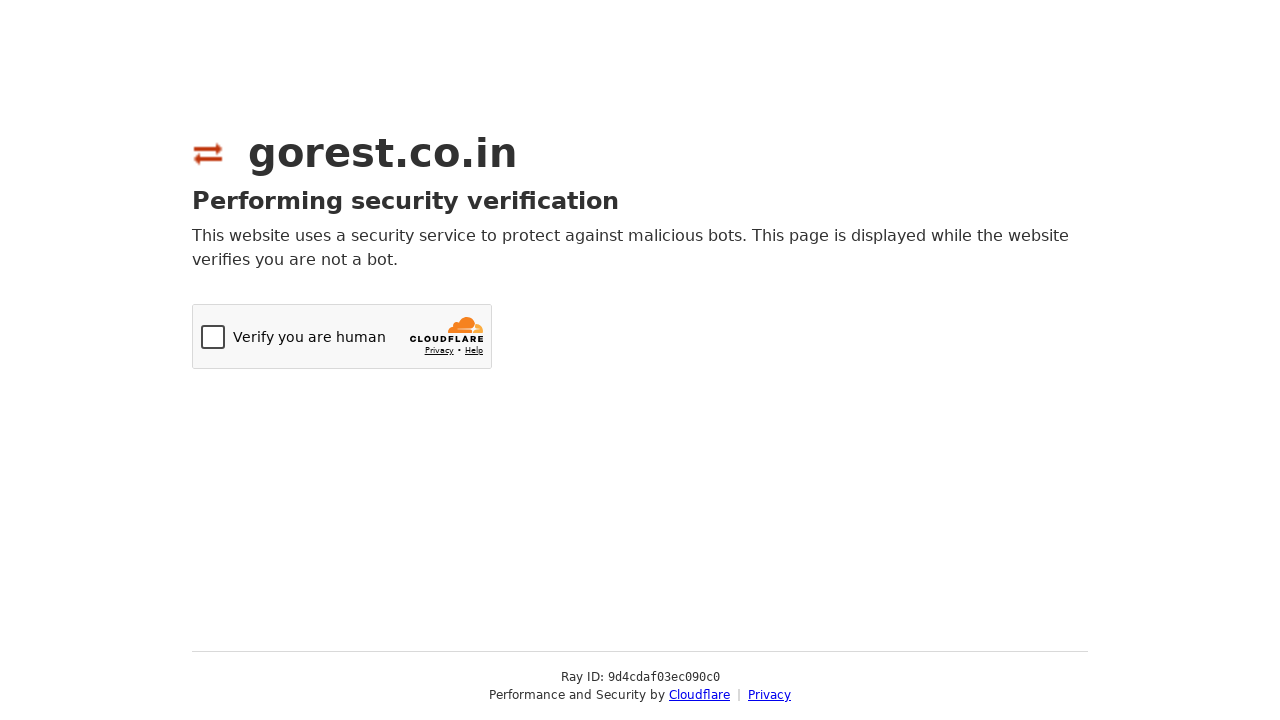

Reloaded page to apply image blocking route
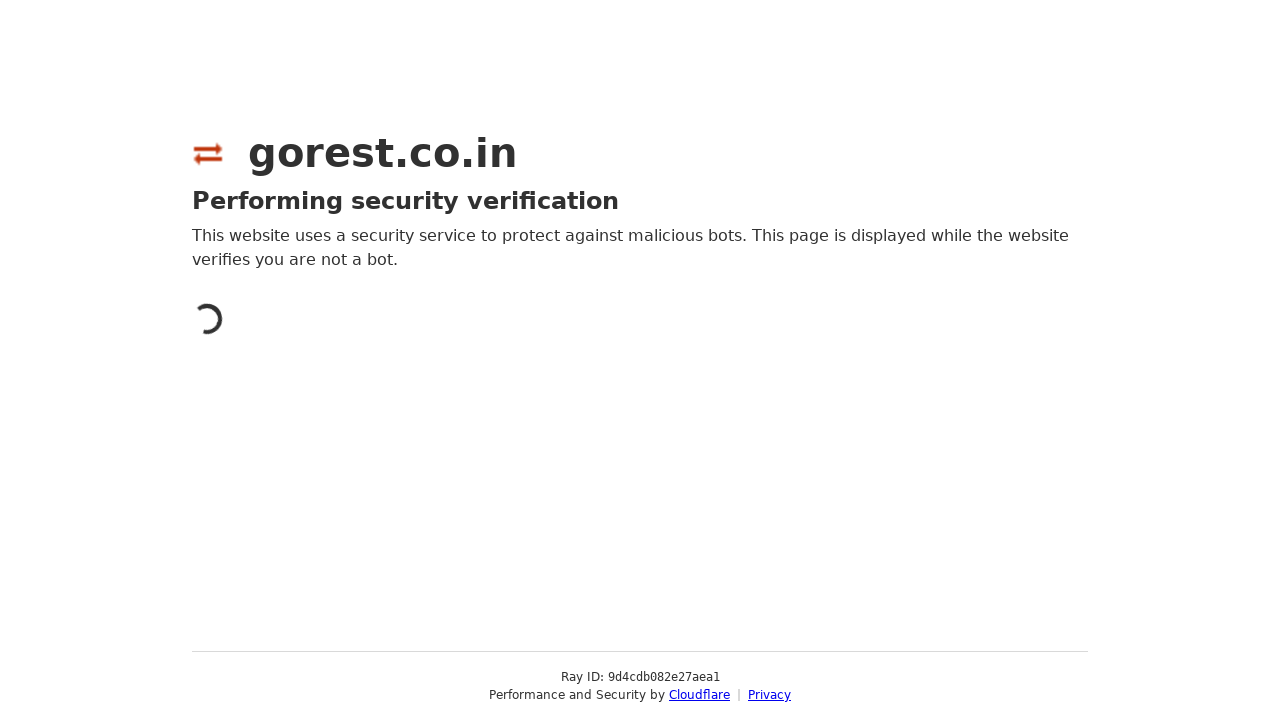

Page loaded successfully with images blocked
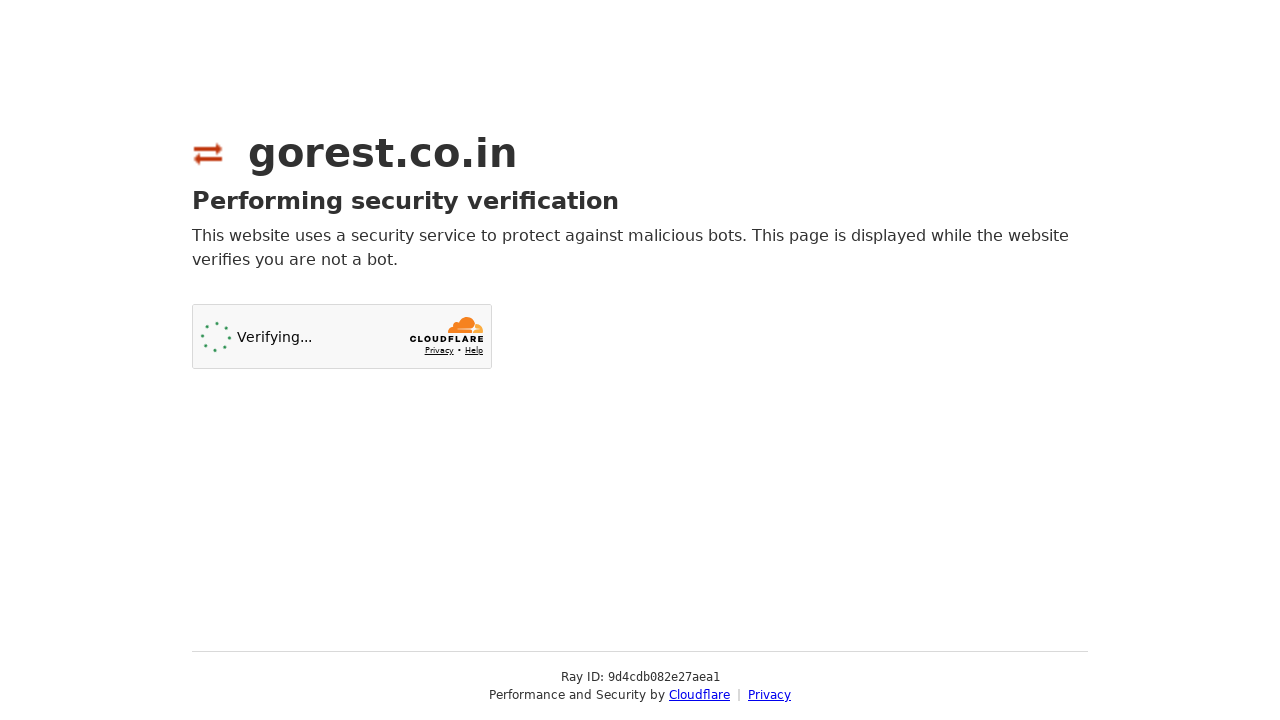

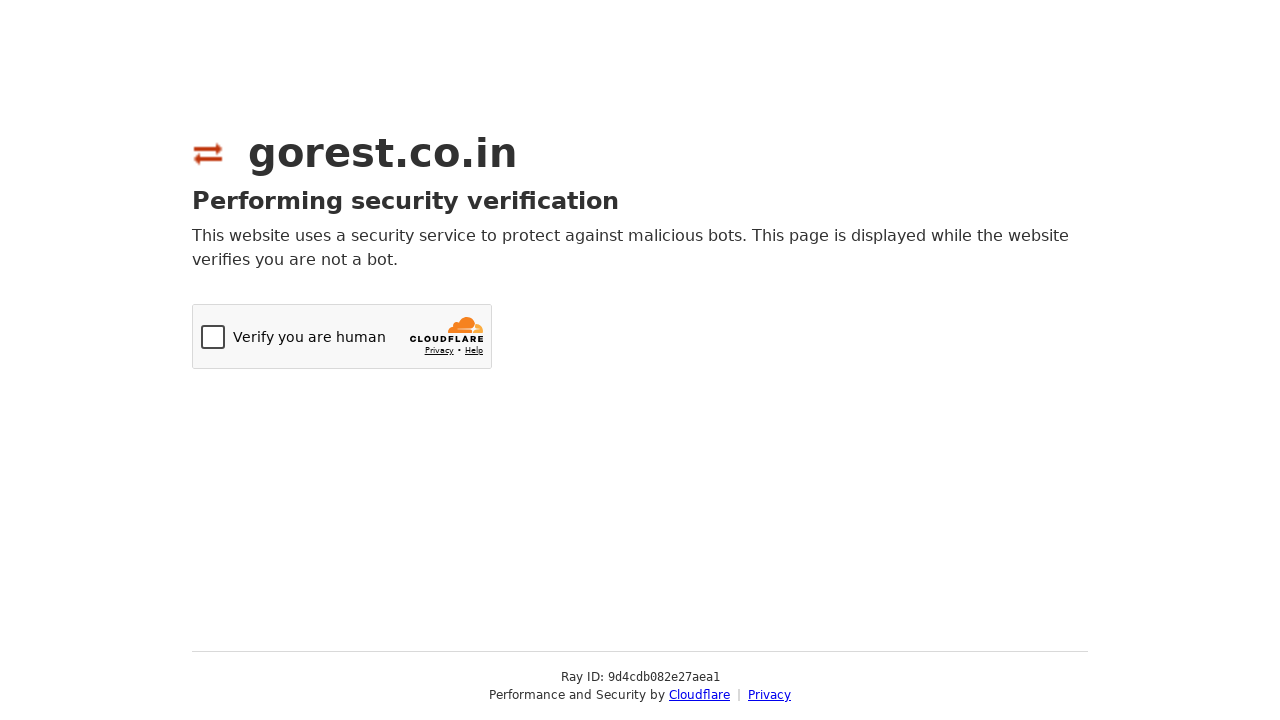